Tests unmarking items as complete by checking and then unchecking the checkbox

Starting URL: https://demo.playwright.dev/todomvc

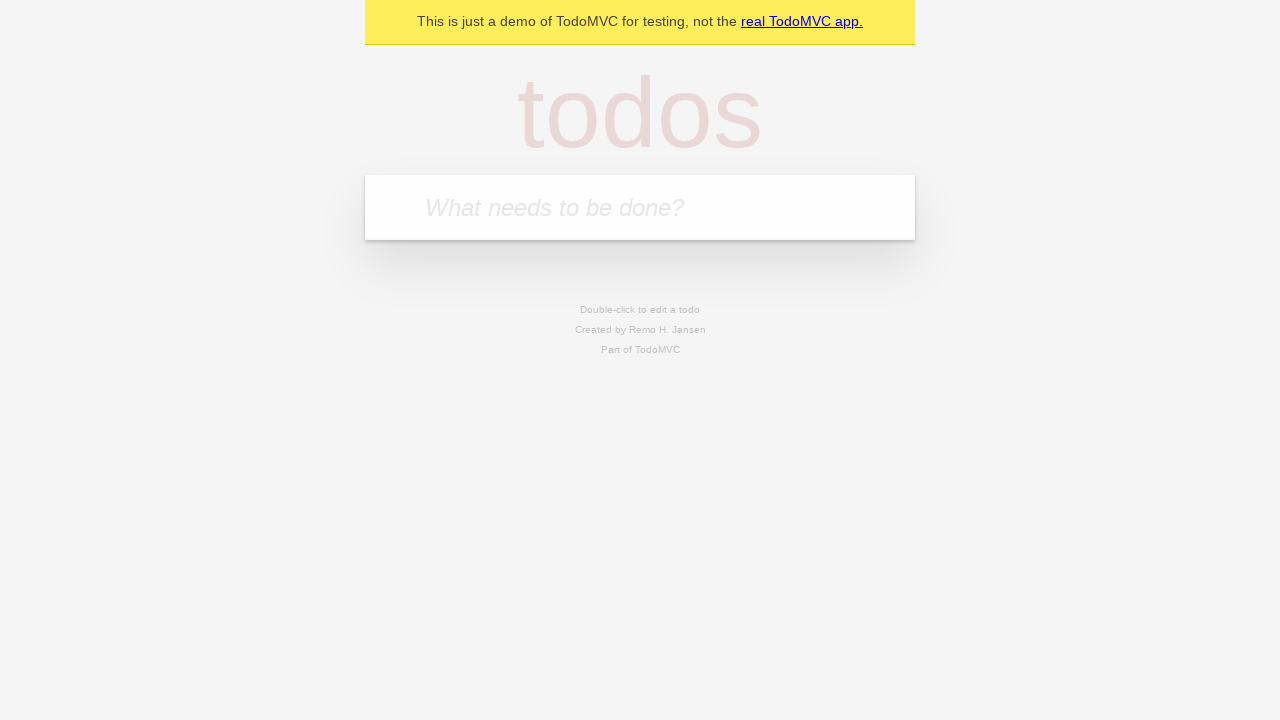

Filled todo input with 'buy some cheese' on internal:attr=[placeholder="What needs to be done?"i]
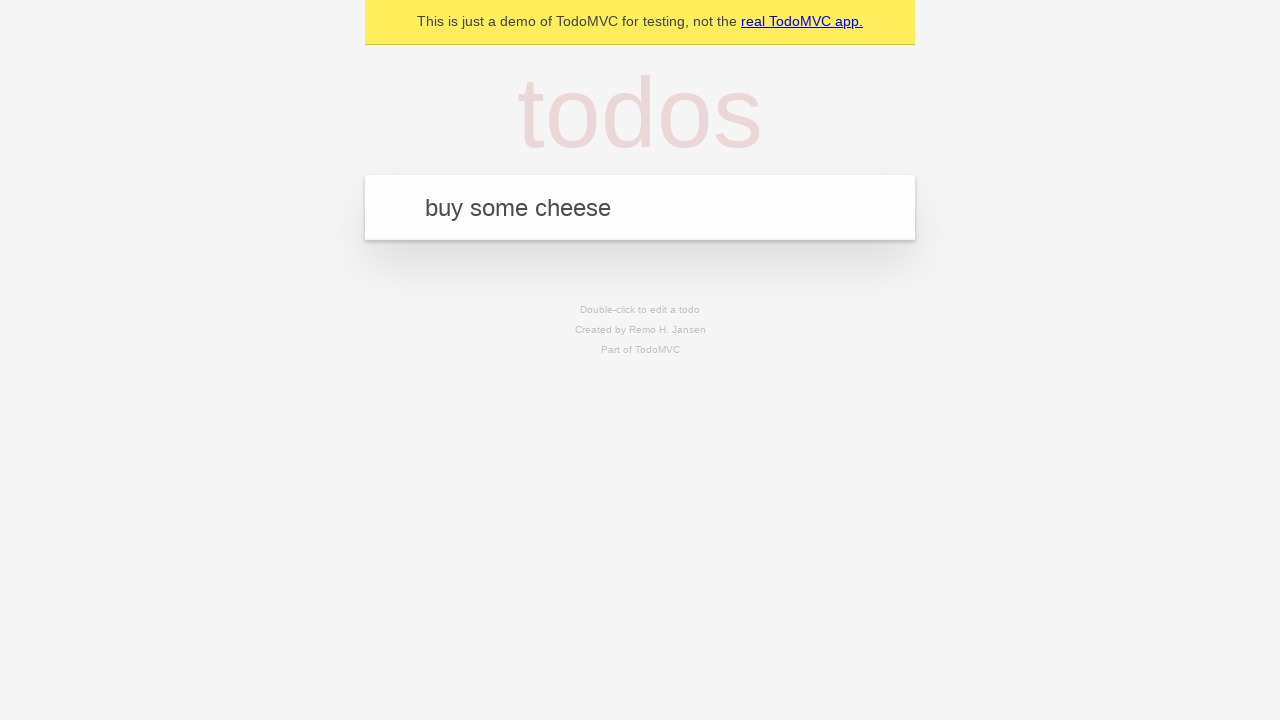

Pressed Enter to create first todo item on internal:attr=[placeholder="What needs to be done?"i]
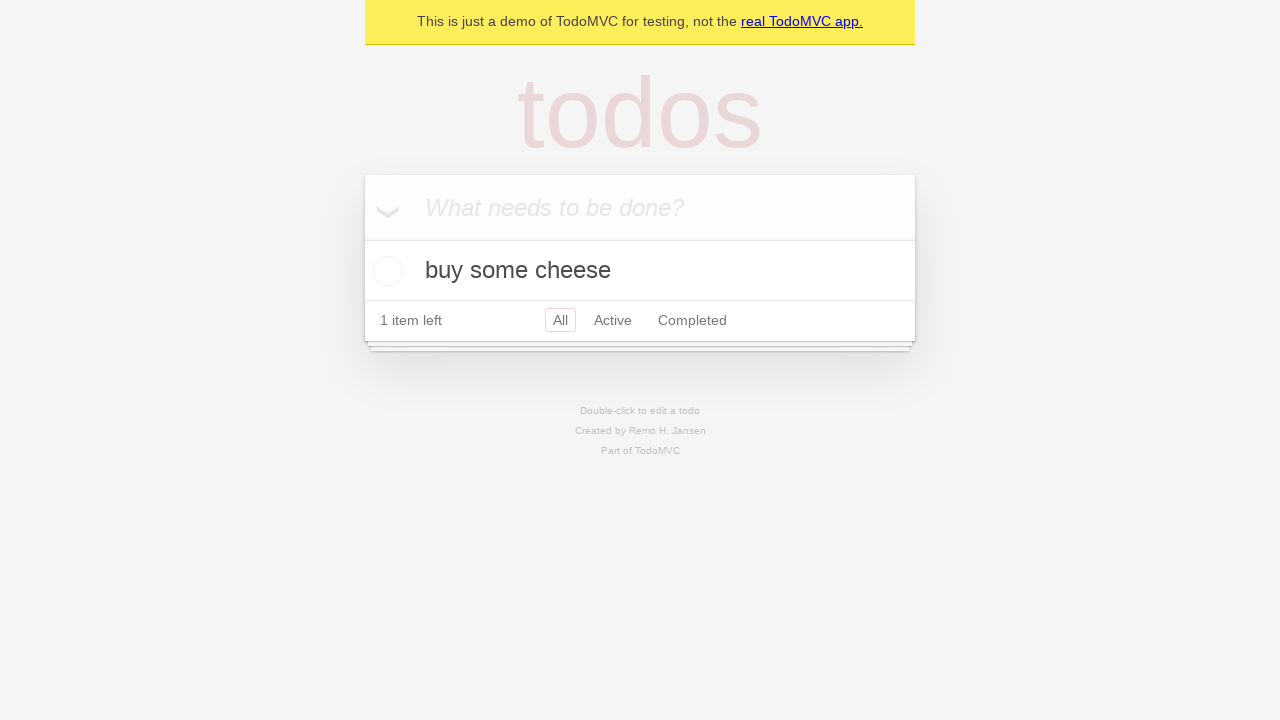

Filled todo input with 'feed the cat' on internal:attr=[placeholder="What needs to be done?"i]
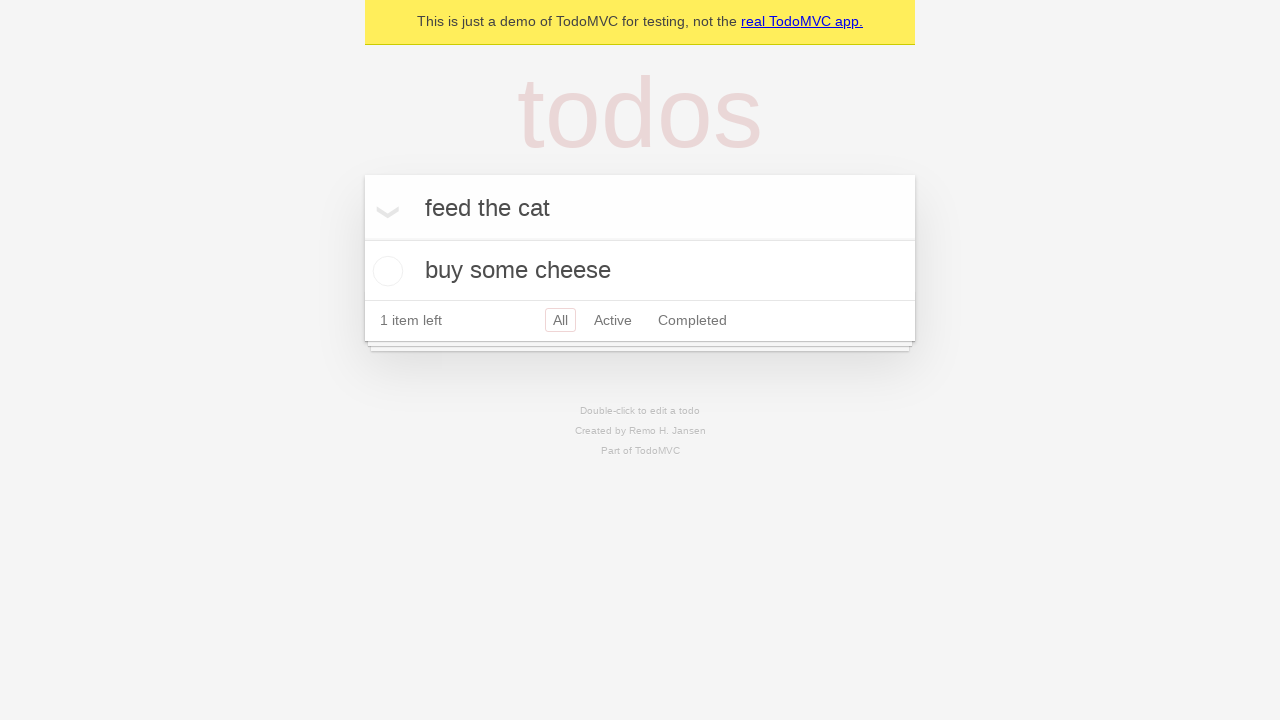

Pressed Enter to create second todo item on internal:attr=[placeholder="What needs to be done?"i]
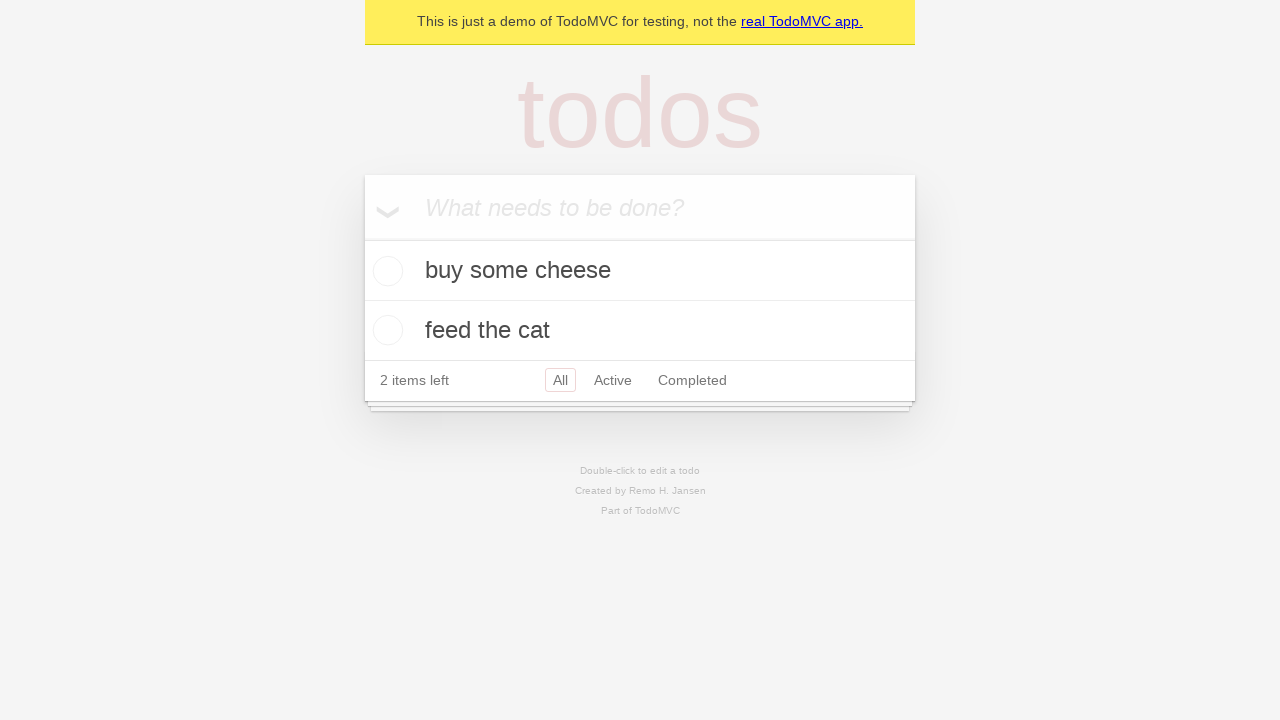

Located first todo item
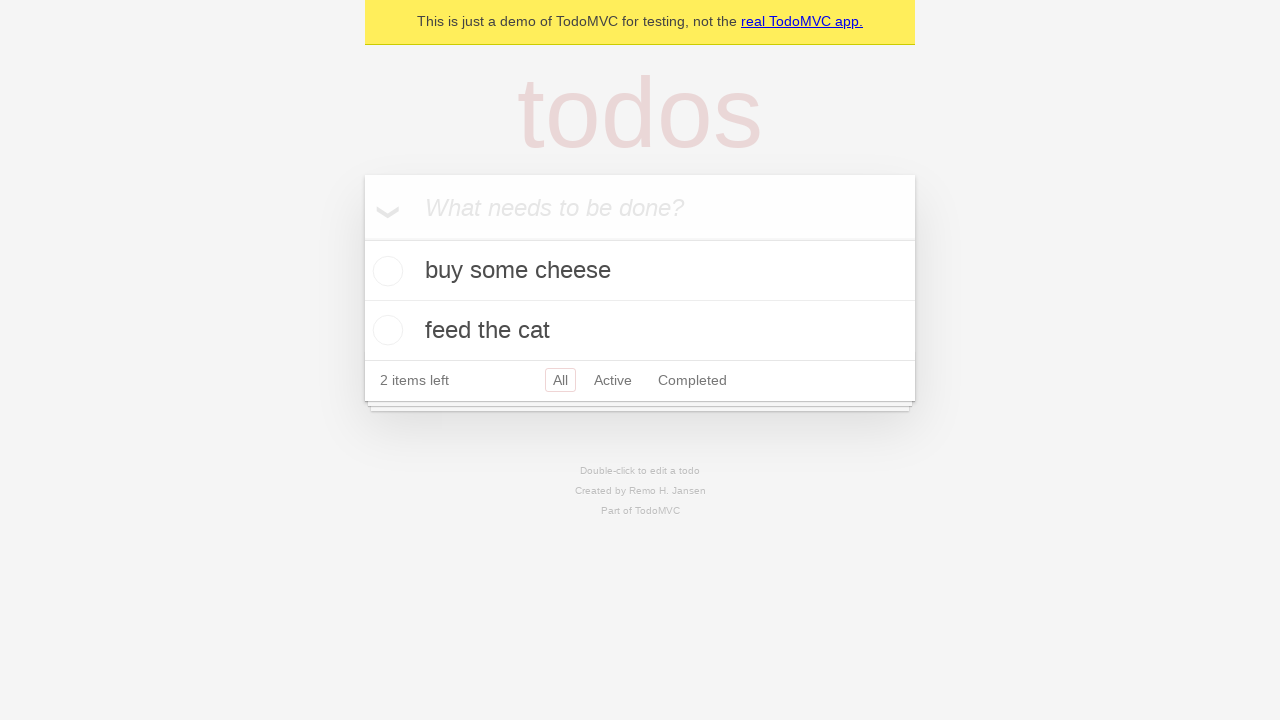

Located checkbox for first todo item
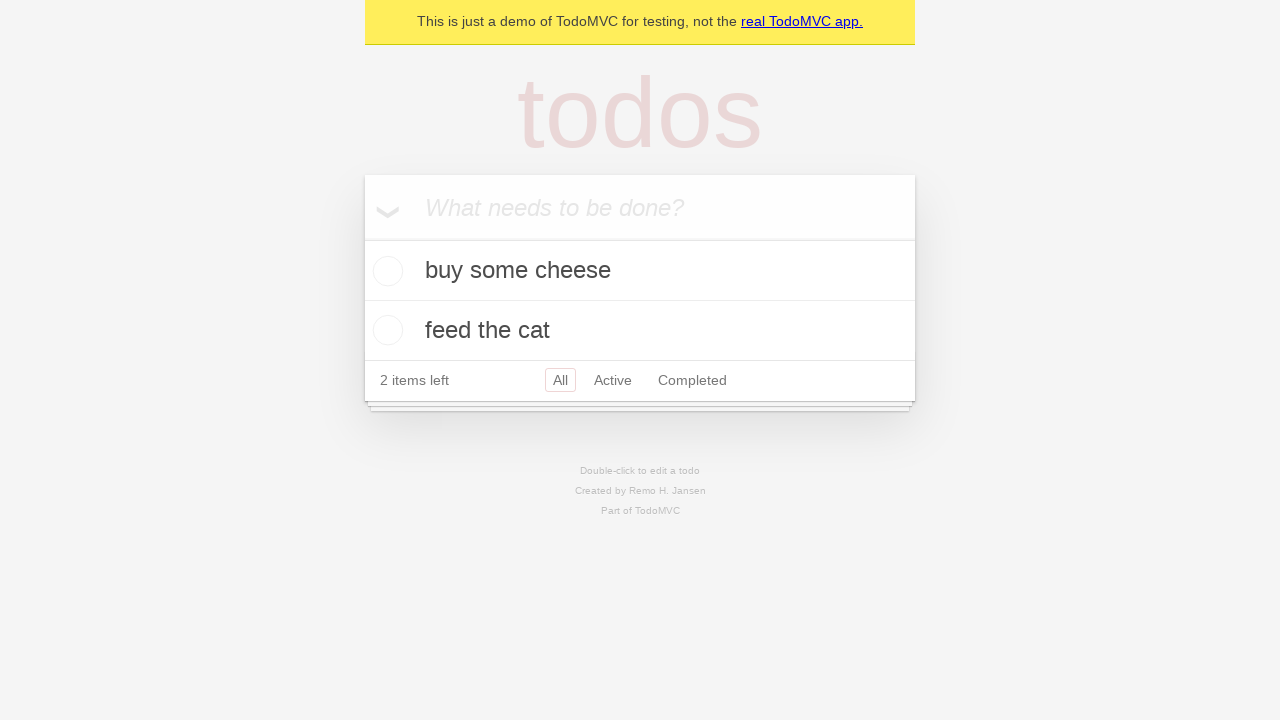

Checked the first todo item as complete at (385, 271) on internal:testid=[data-testid="todo-item"s] >> nth=0 >> internal:role=checkbox
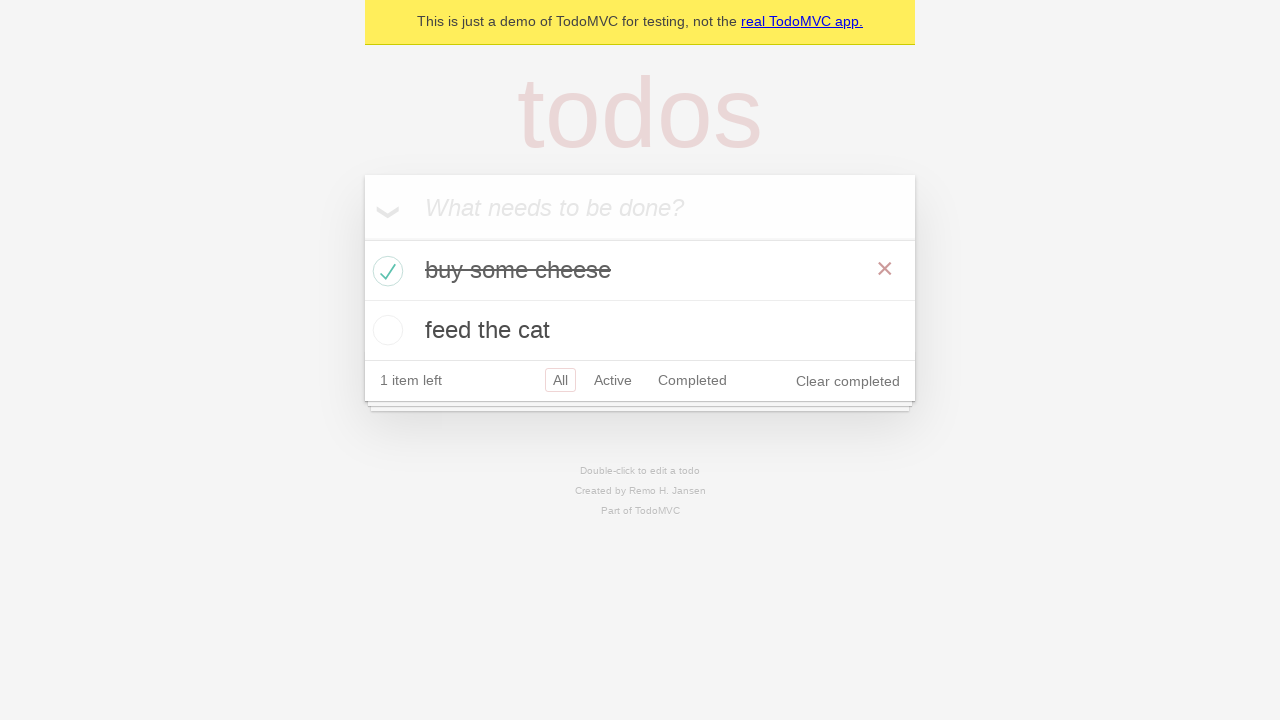

Unchecked the first todo item to mark as incomplete at (385, 271) on internal:testid=[data-testid="todo-item"s] >> nth=0 >> internal:role=checkbox
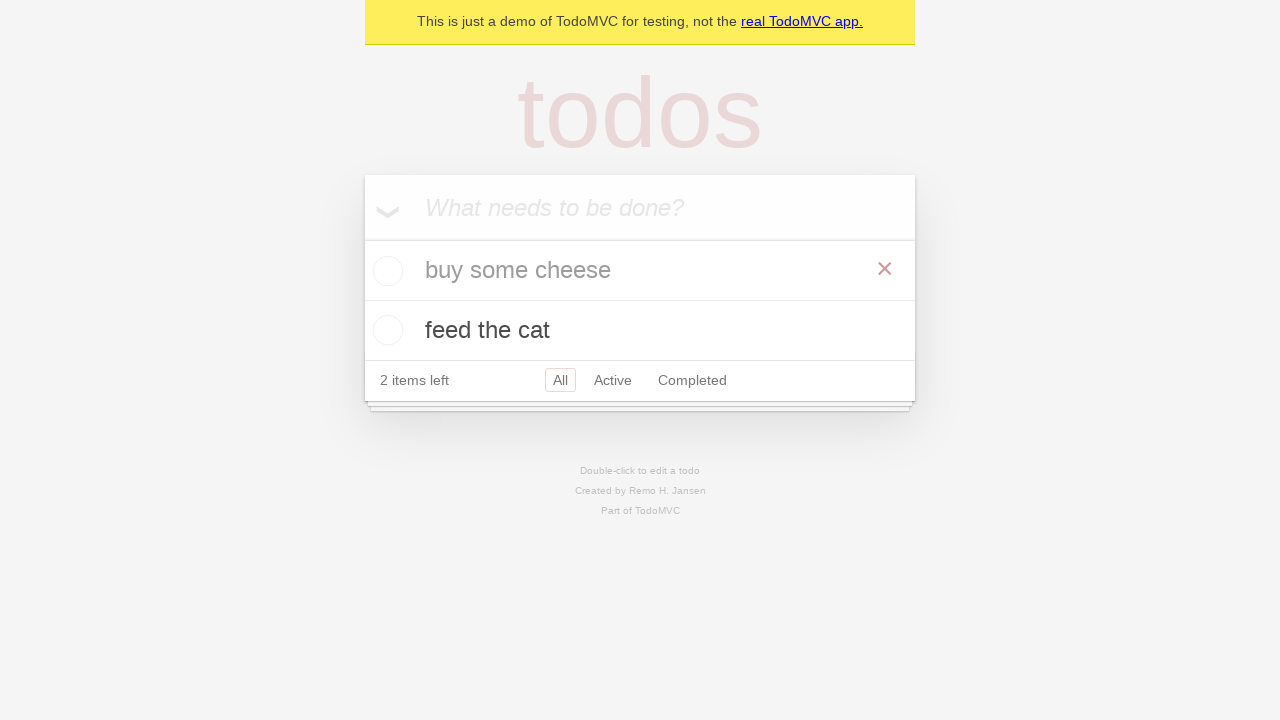

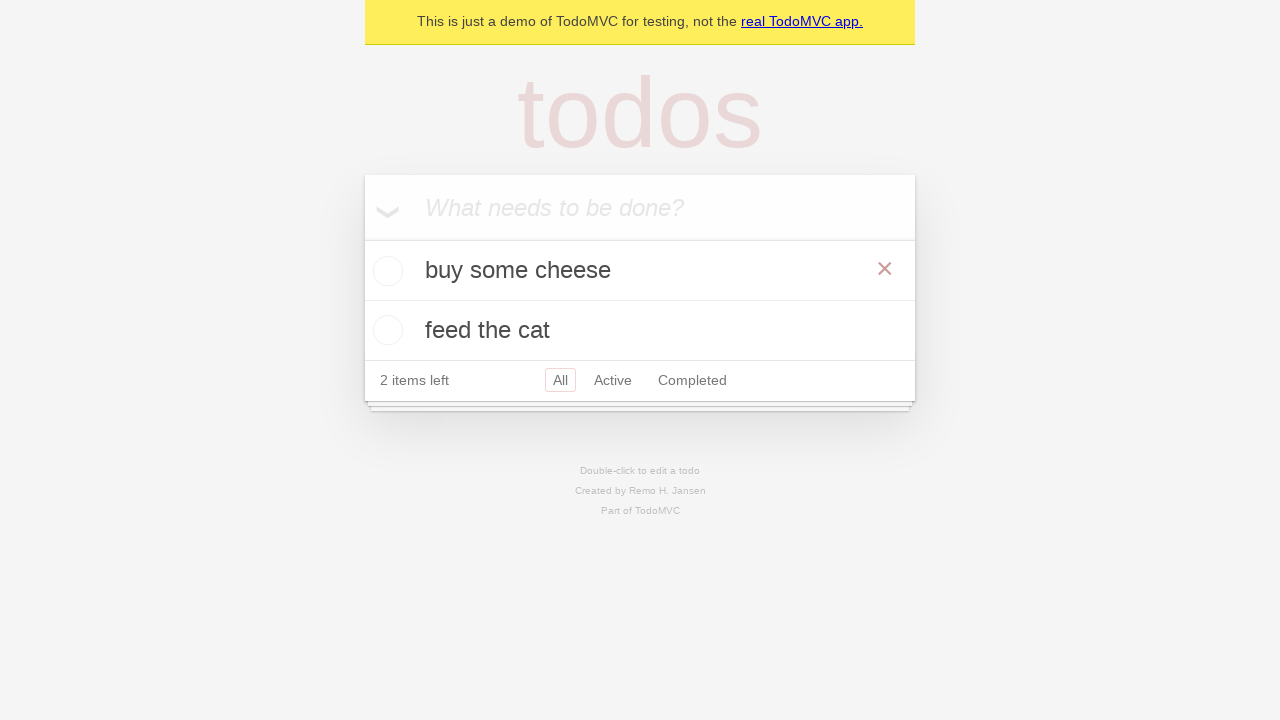